Tests scrolling functionality on a mortgage calculator website, scrolling down and up the page, then scrolling to specific form elements

Starting URL: https://www.mortgagecalculator.org

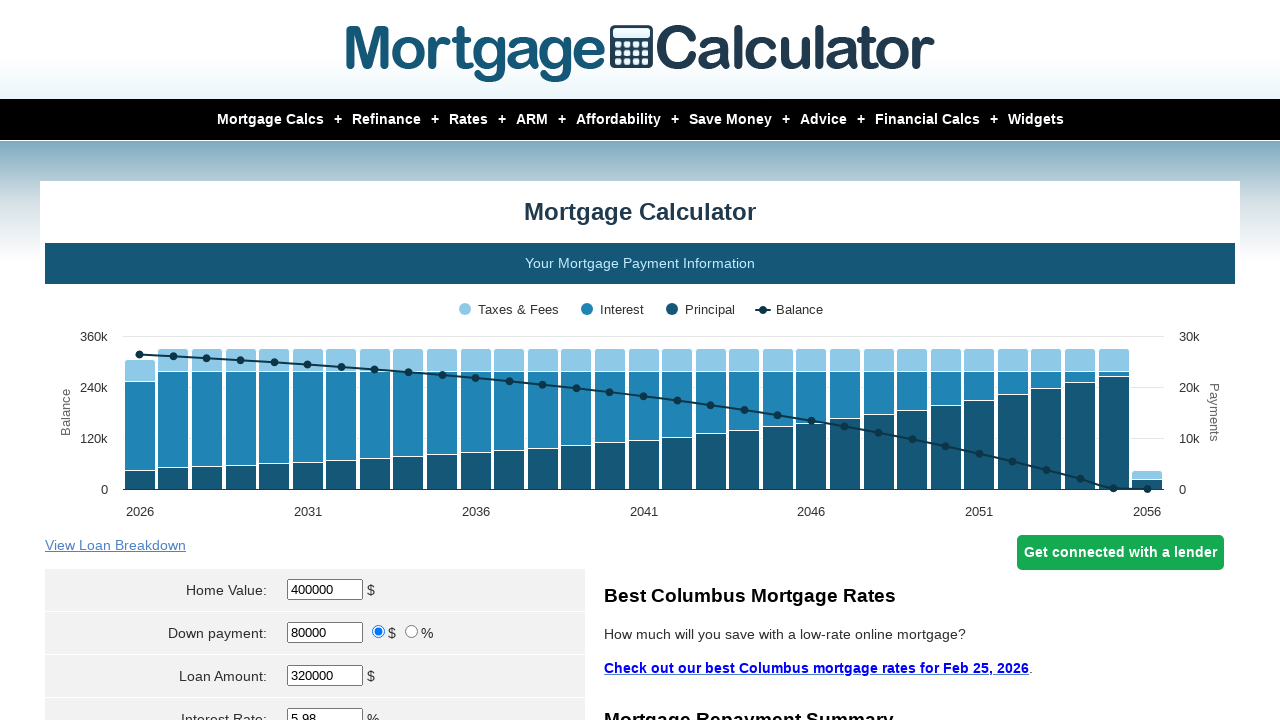

Scrolled down the page to 5000px
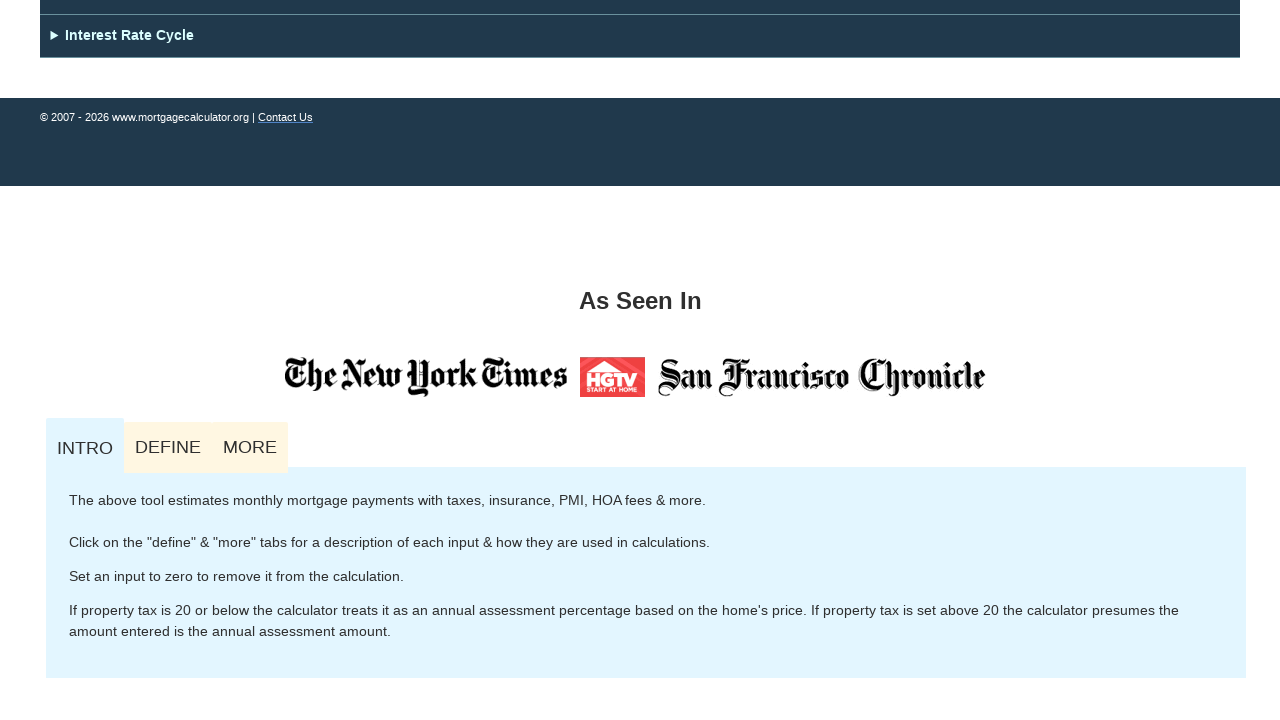

Waited 2 seconds for scroll animation to complete
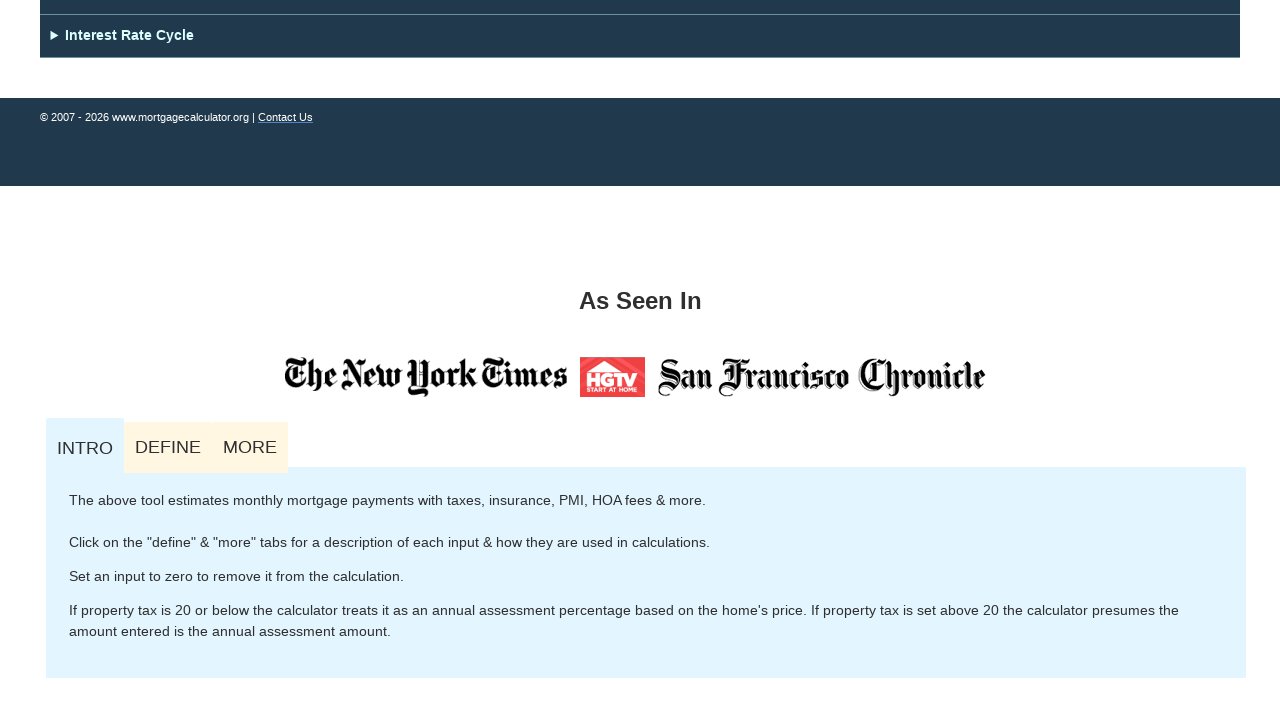

Scrolled back up the page to top
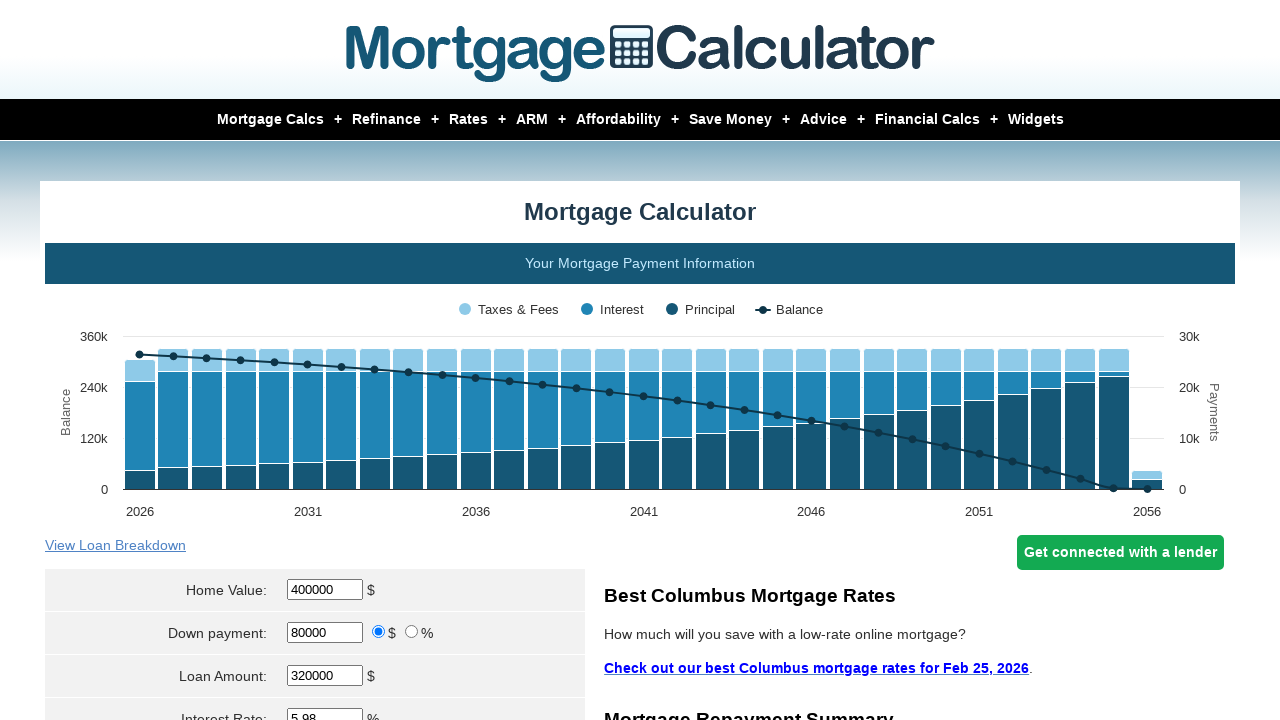

Waited 1 second for scroll animation to complete
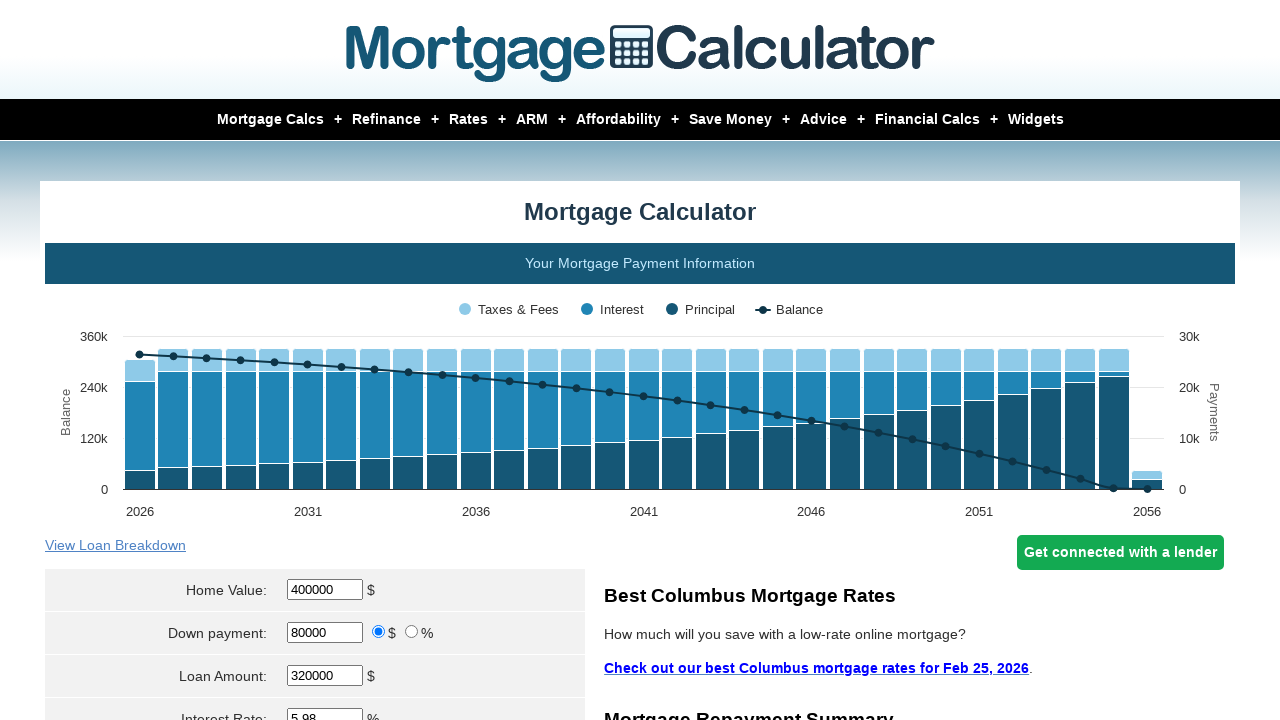

Scrolled to home value input field (#homeval)
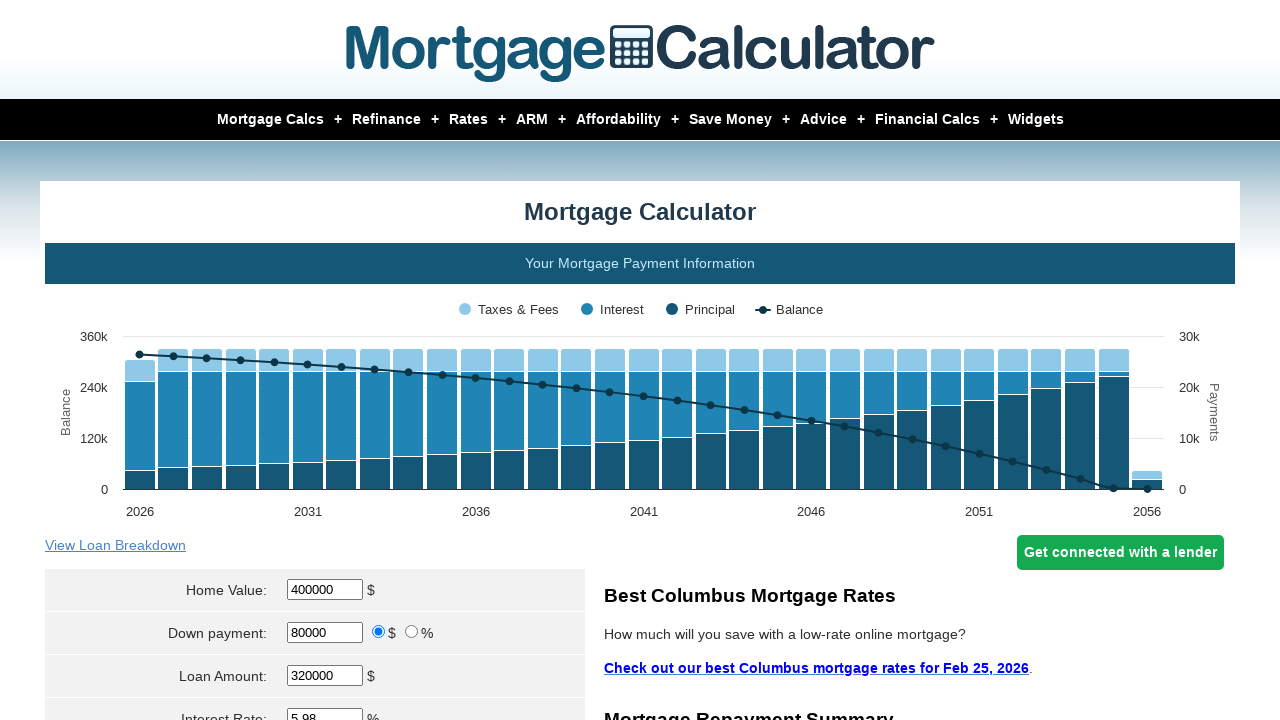

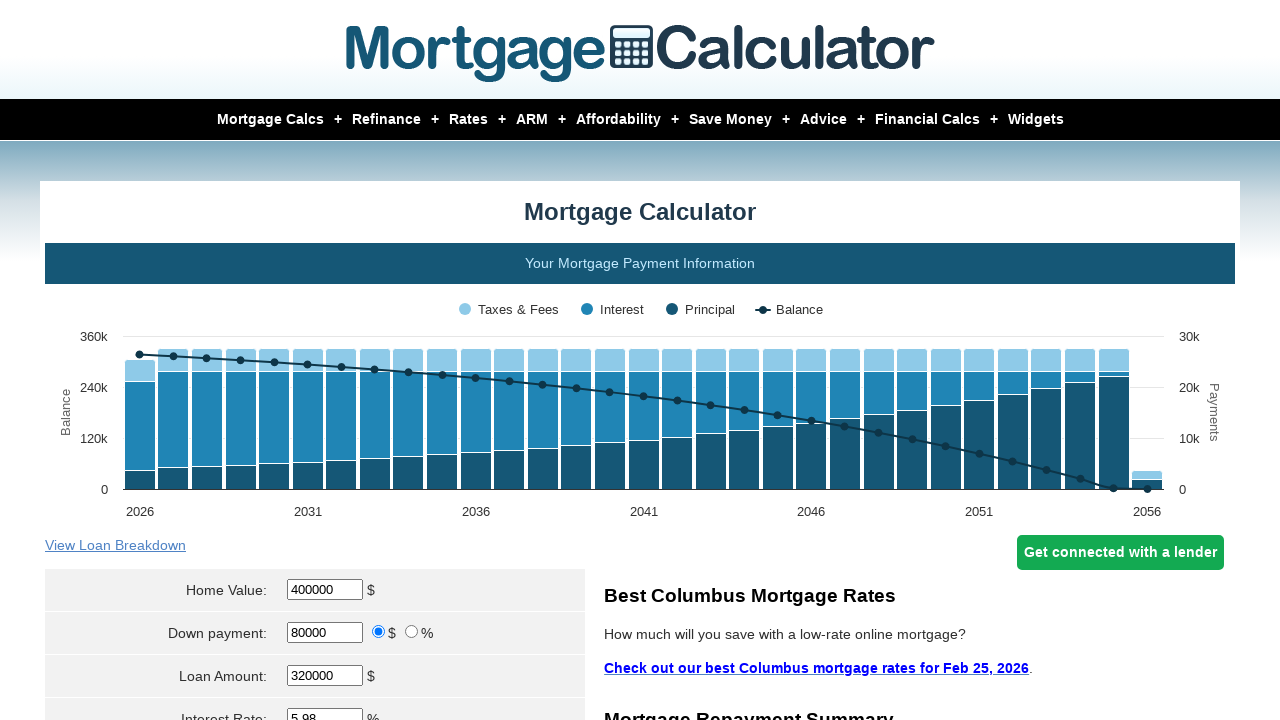